Tests the search/filter functionality on an offers page by entering "Rice" in the search field and verifying that all displayed items contain the search term

Starting URL: https://rahulshettyacademy.com/seleniumPractise/#/offers

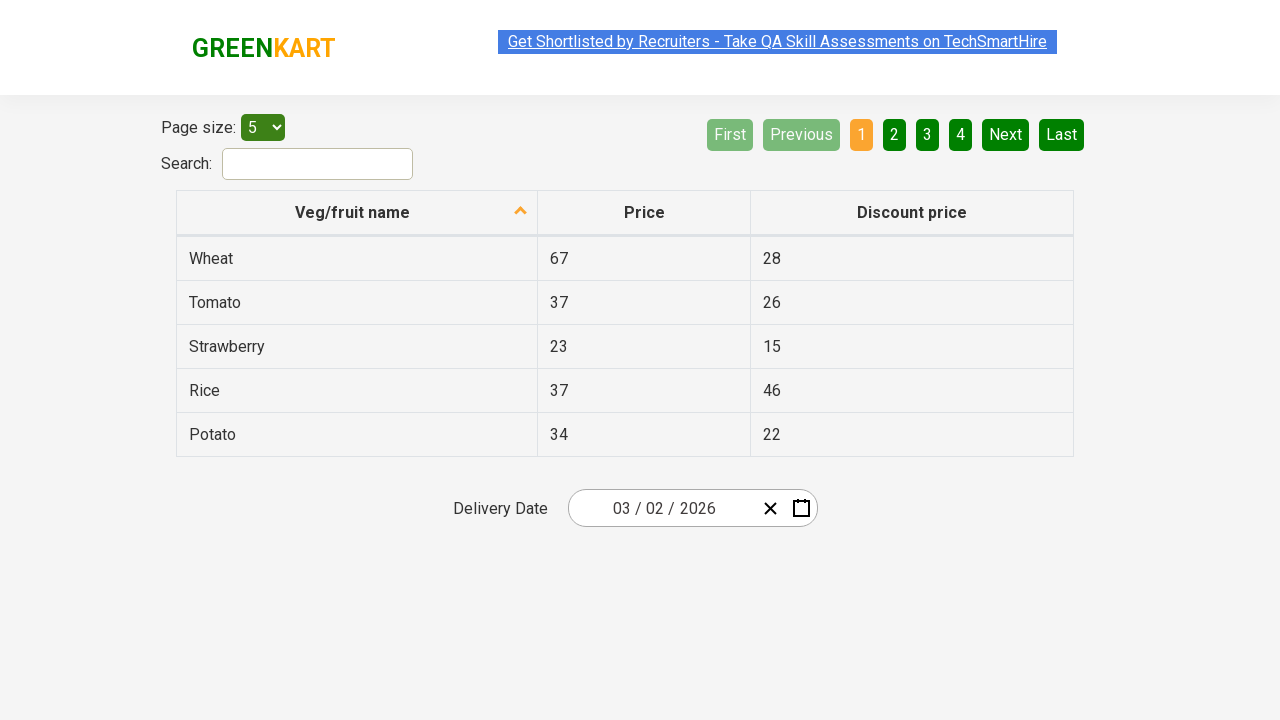

Filled search field with 'Rice' on #search-field
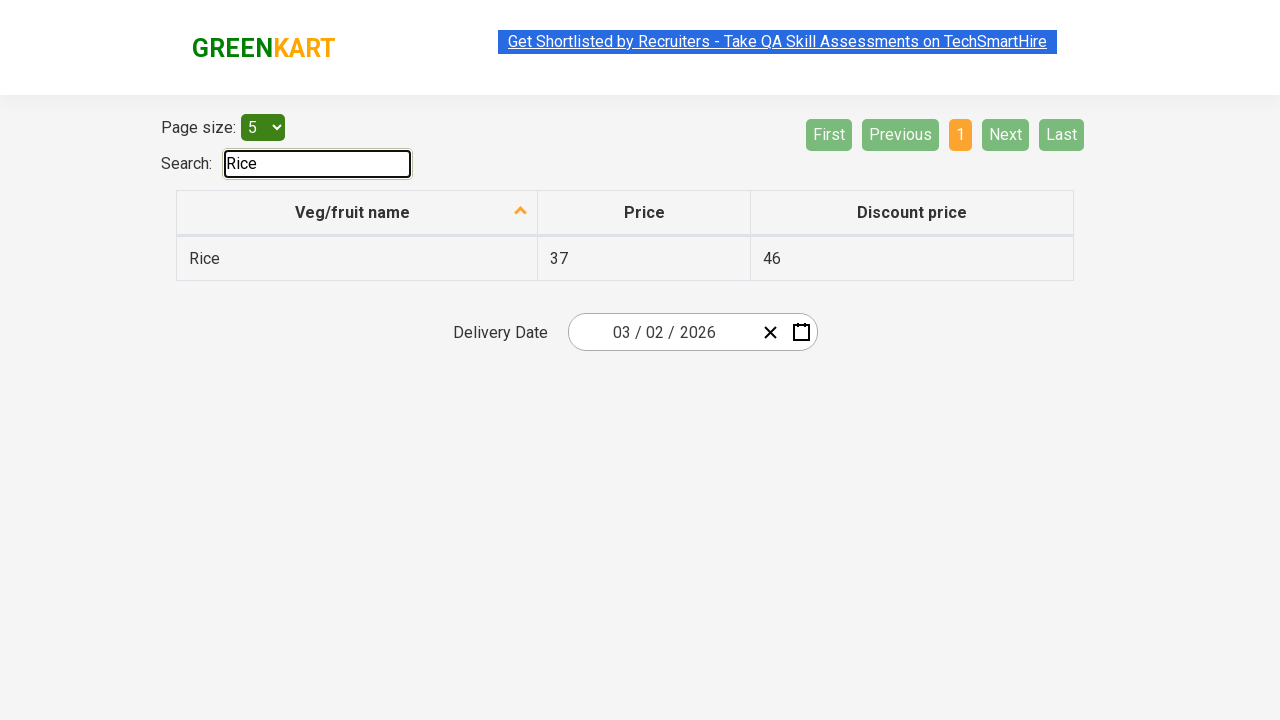

Filtered results loaded
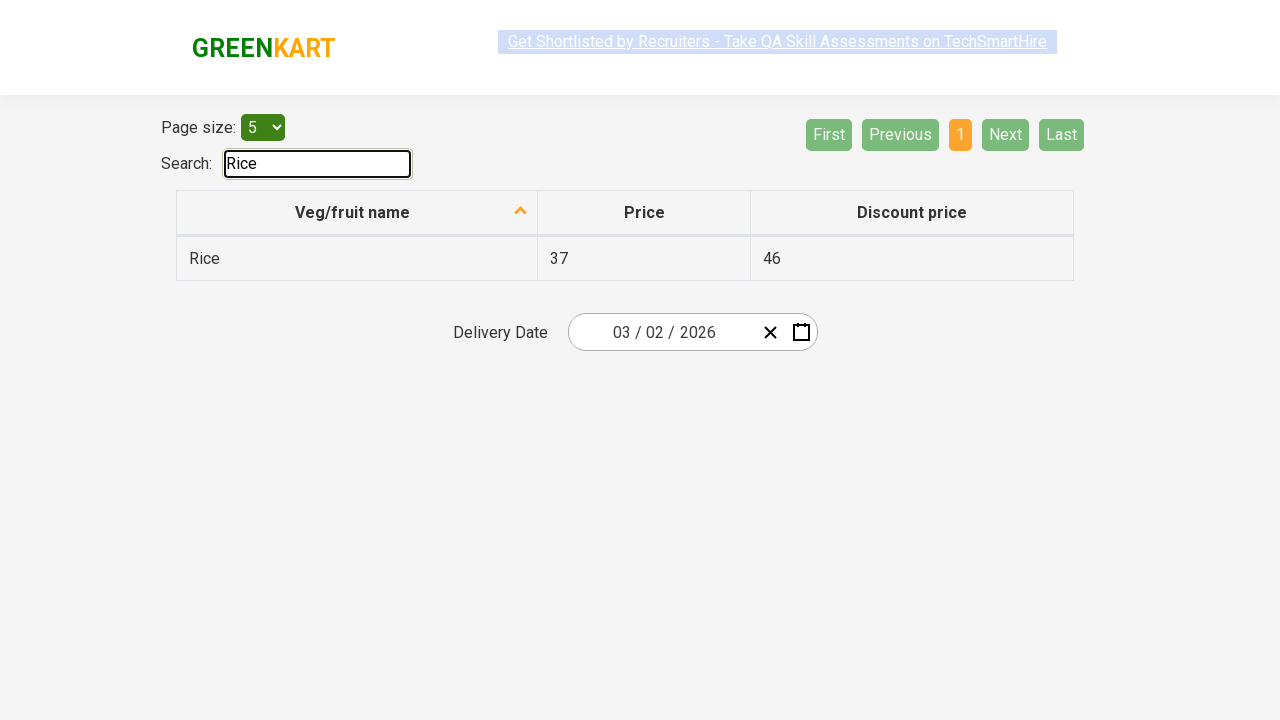

Verified item 'Rice' contains 'Rice'
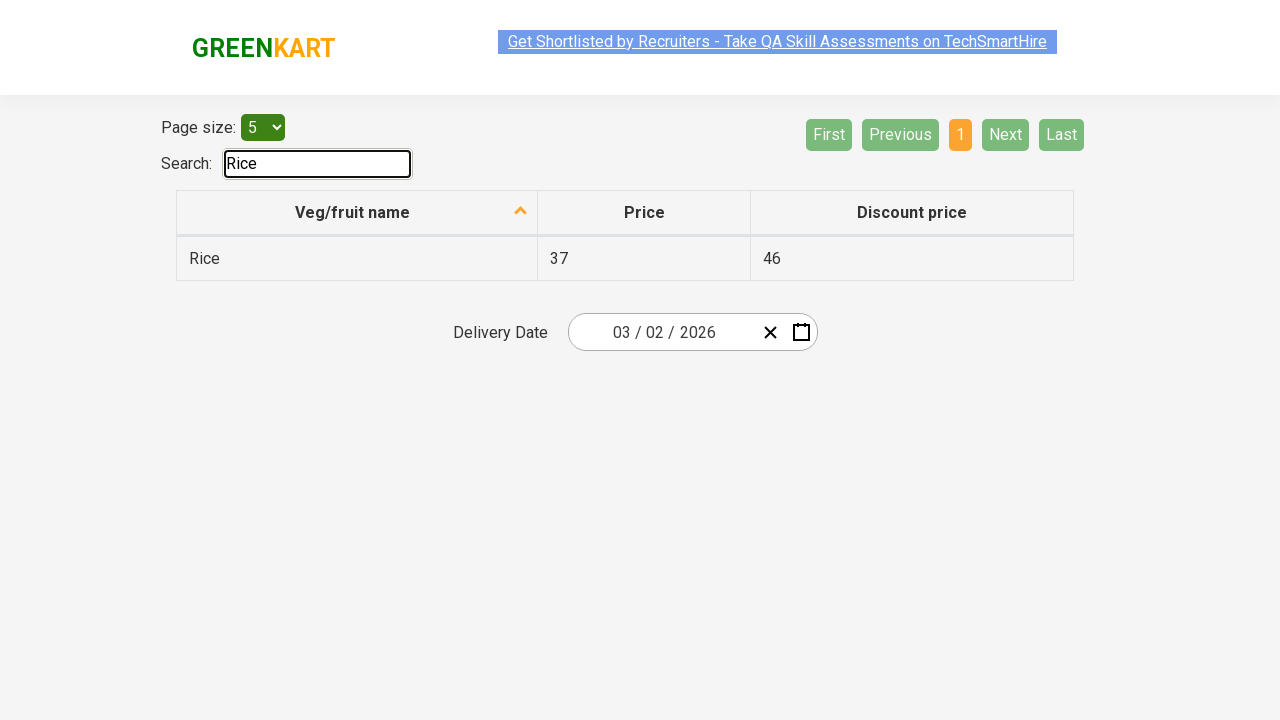

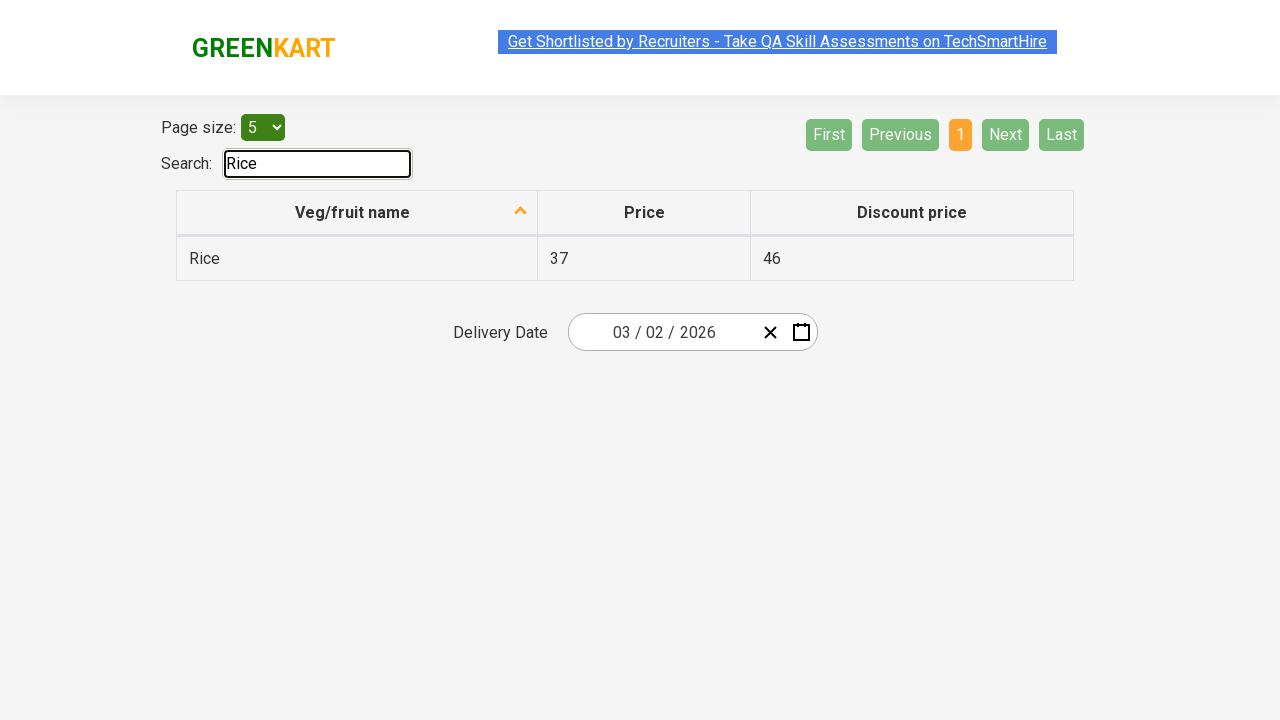